Navigates to a Udemy Selenium course page and maximizes the browser window

Starting URL: https://www.udemy.com/course/selenium-automation-testing-for-beginners/

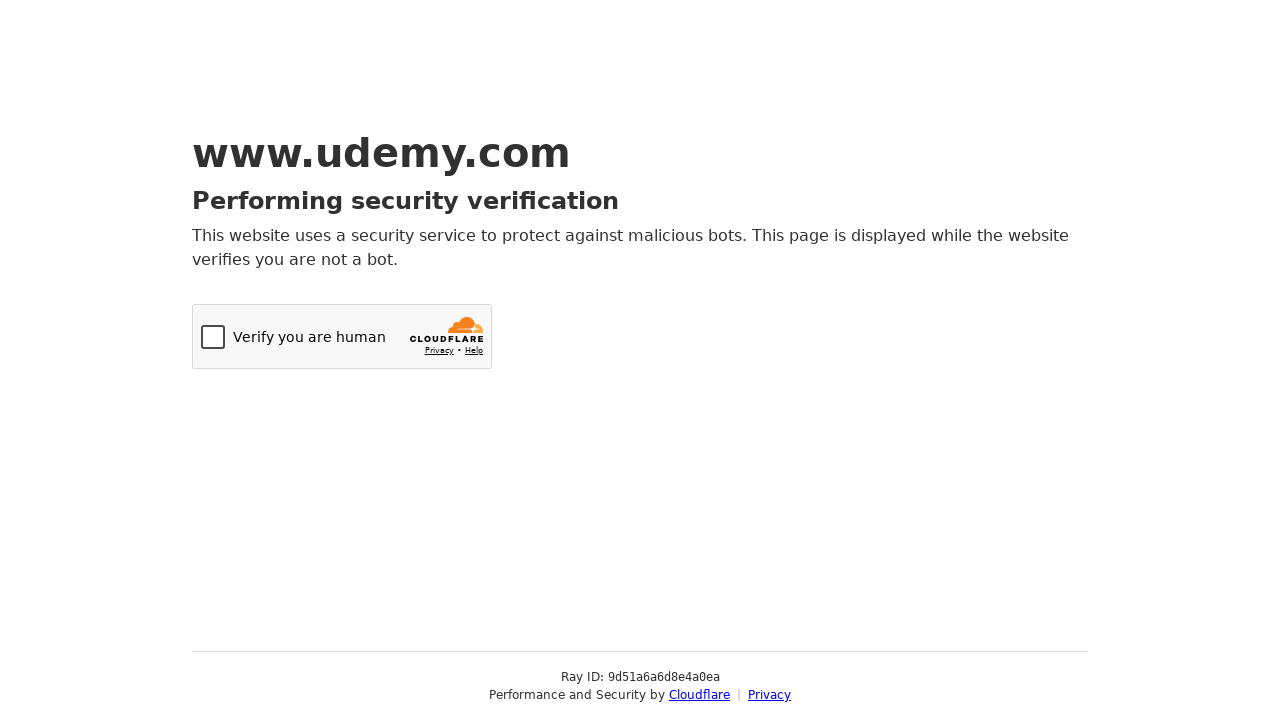

Set viewport size to 1920x1080 to maximize browser window
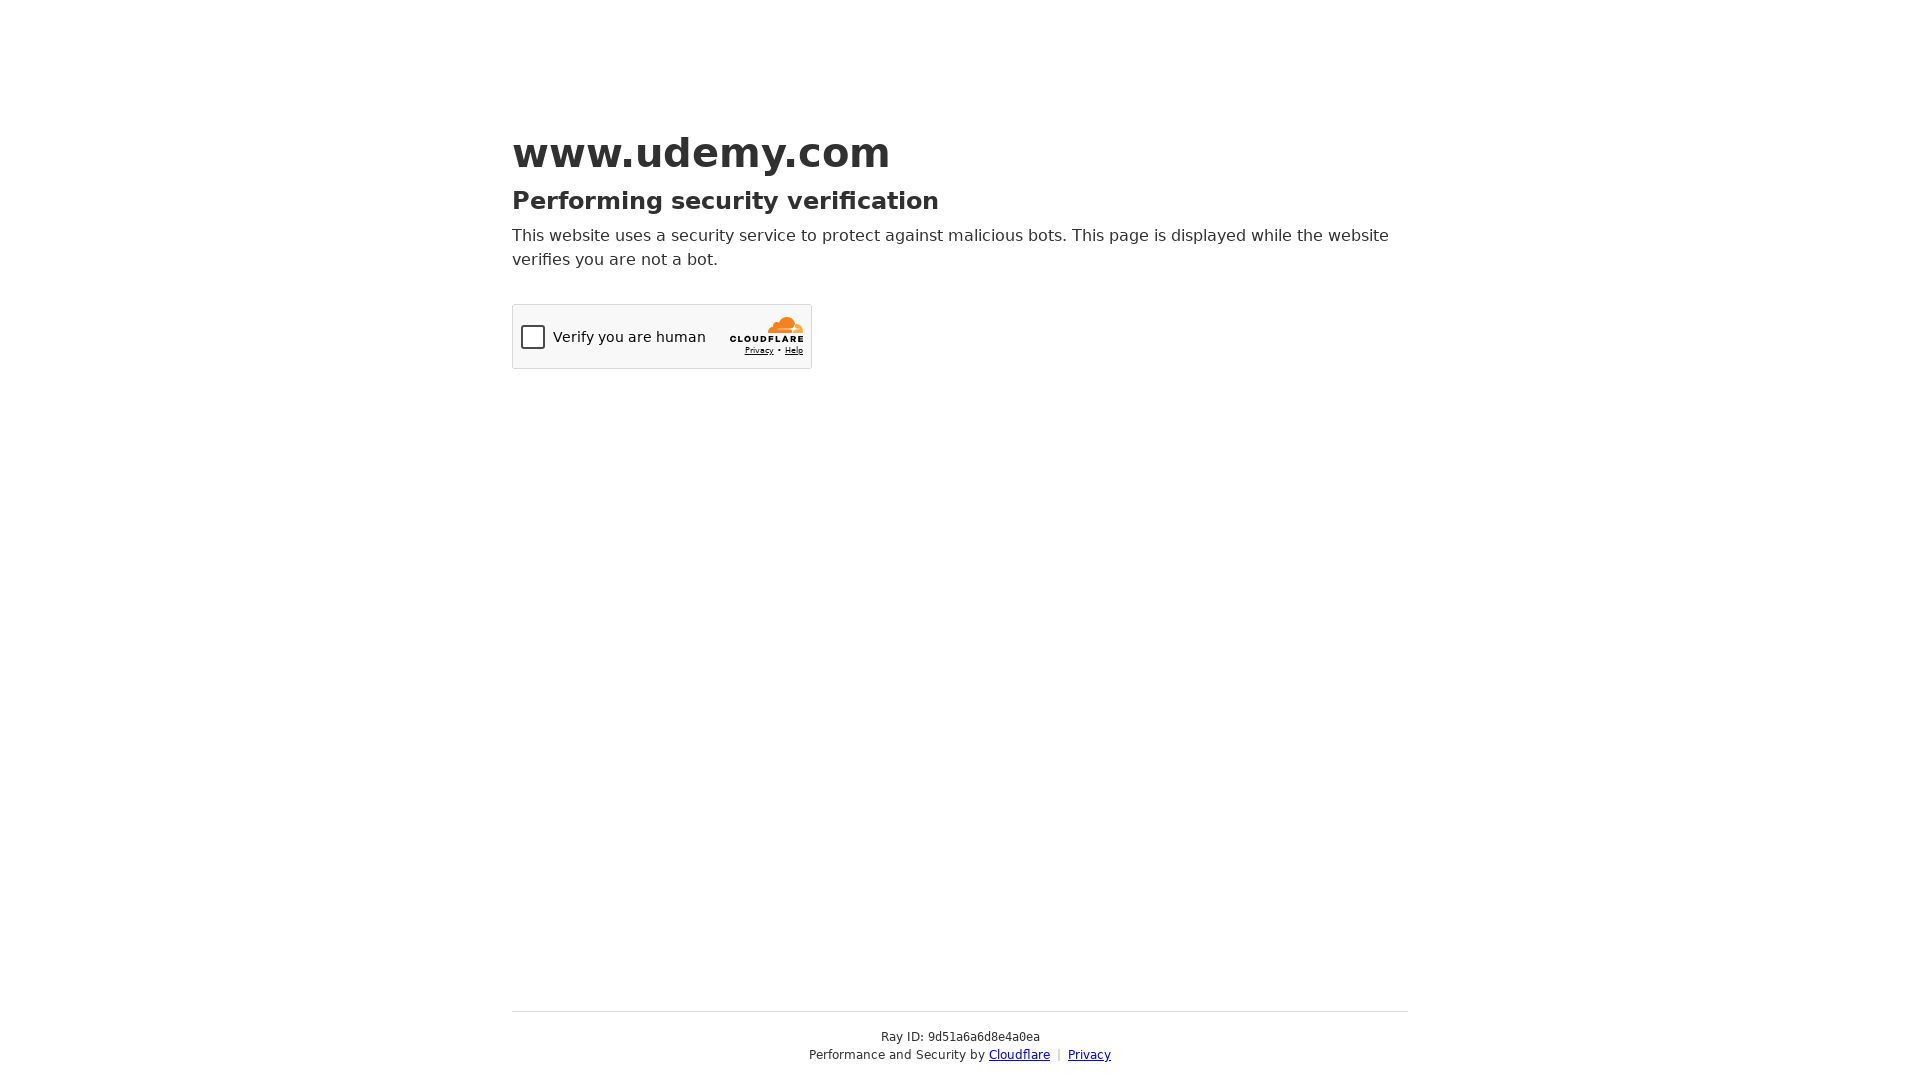

Waited for page content to load (domcontentloaded)
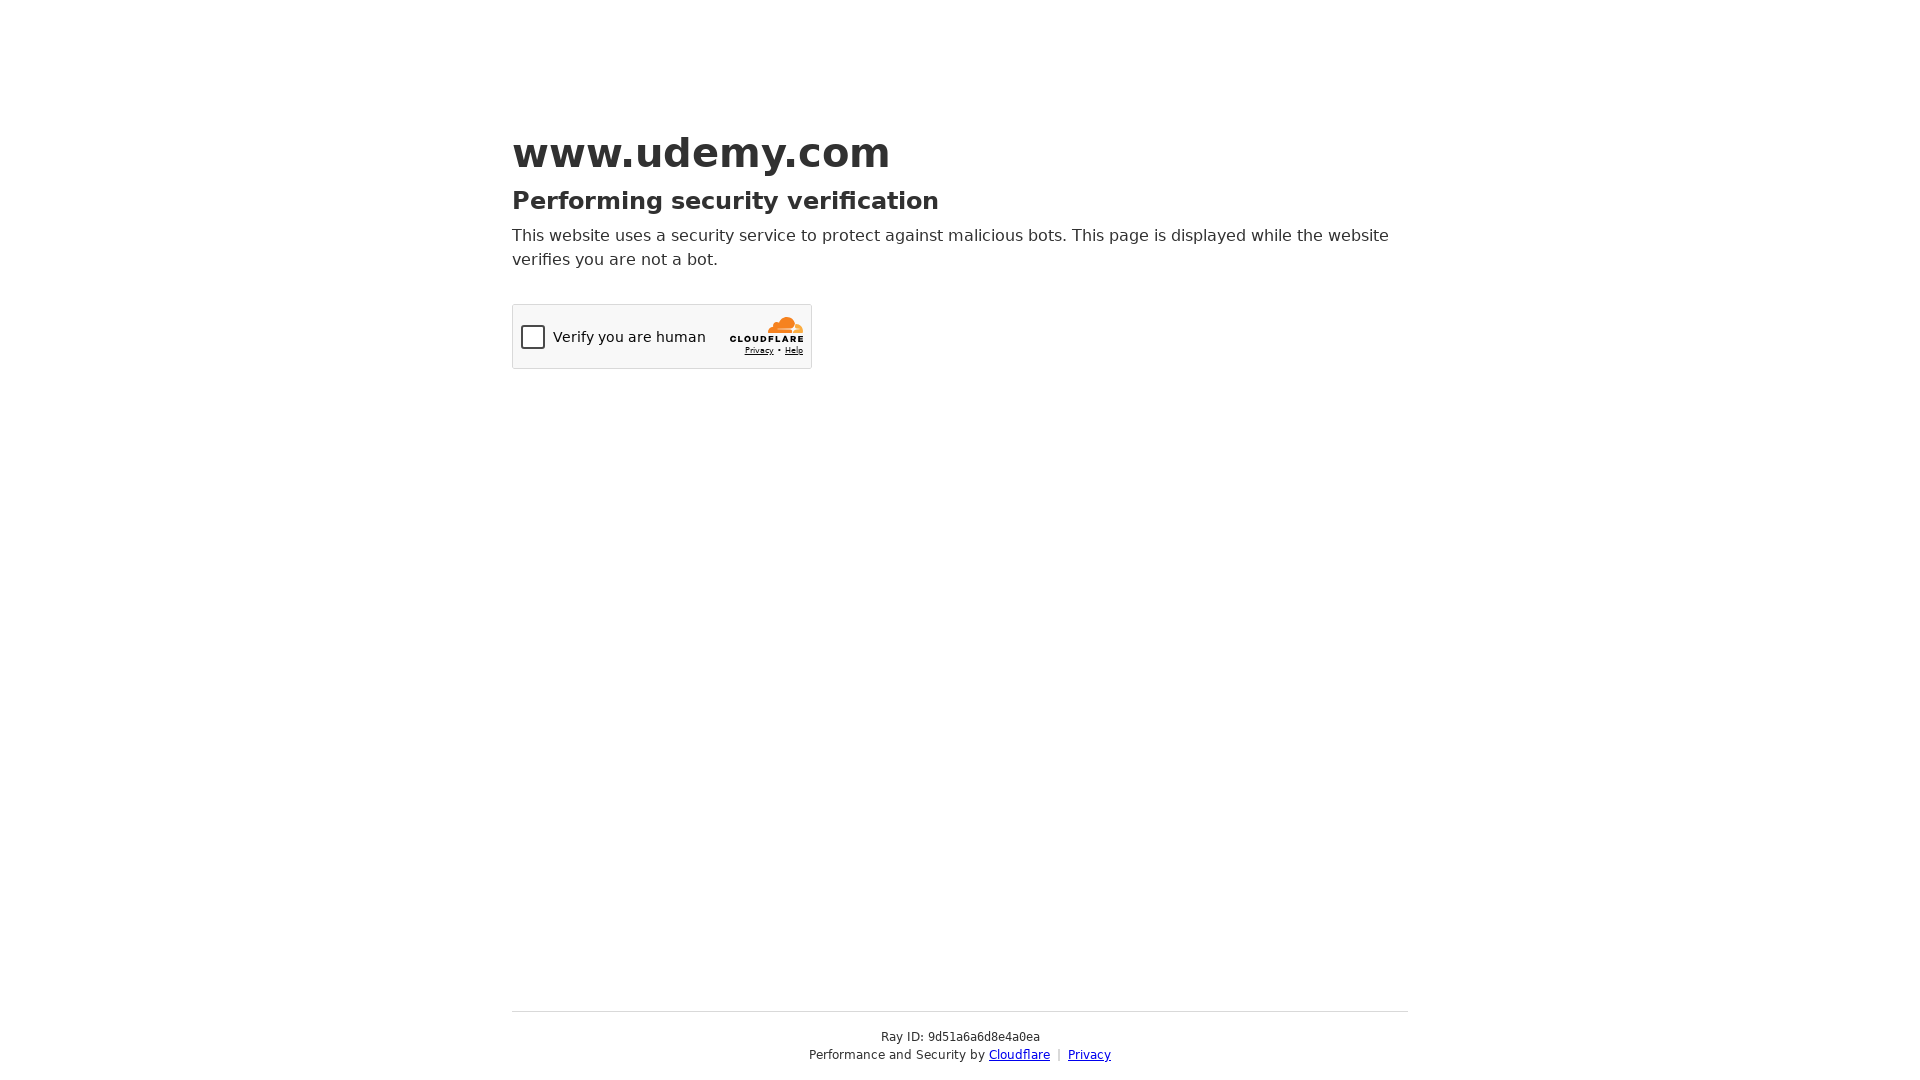

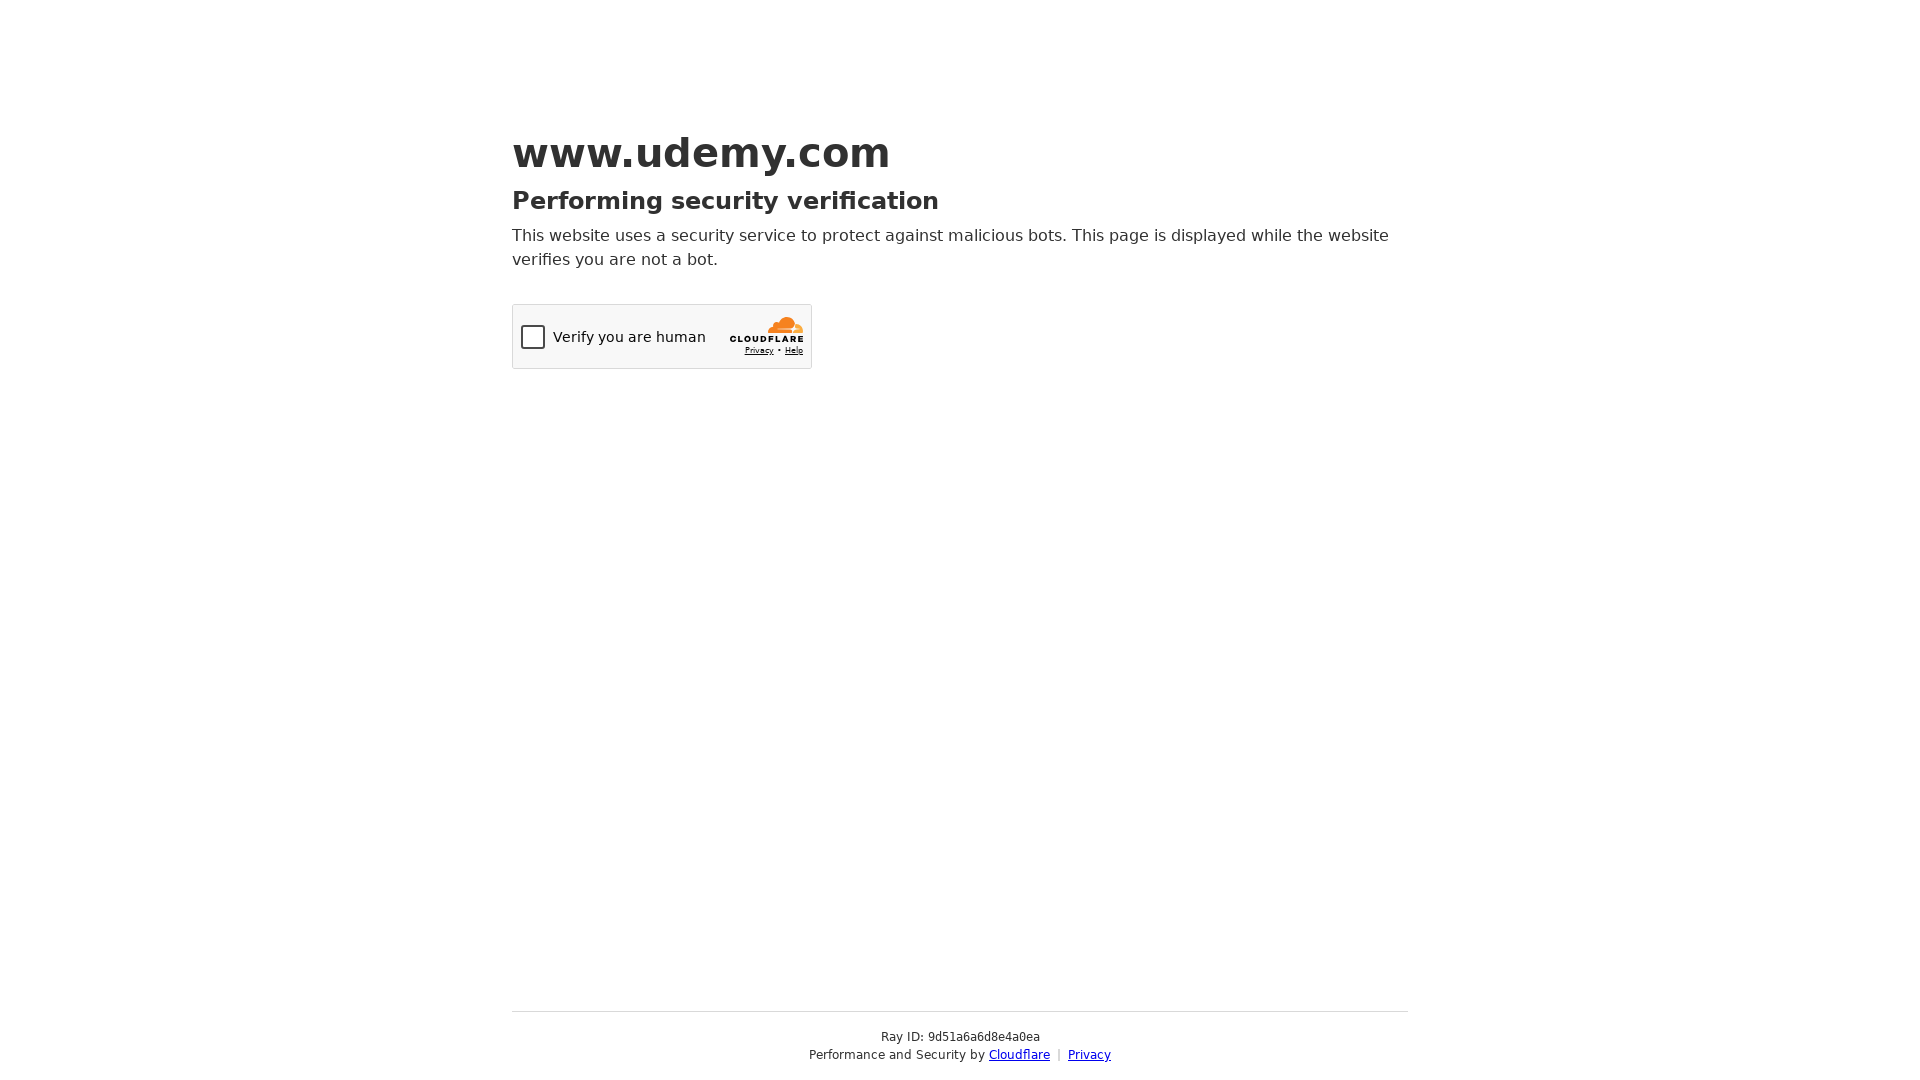